Tests dropdown functionality by navigating to the dropdown page, verifying the options available, and selecting different options from the dropdown menu.

Starting URL: http://the-internet.herokuapp.com

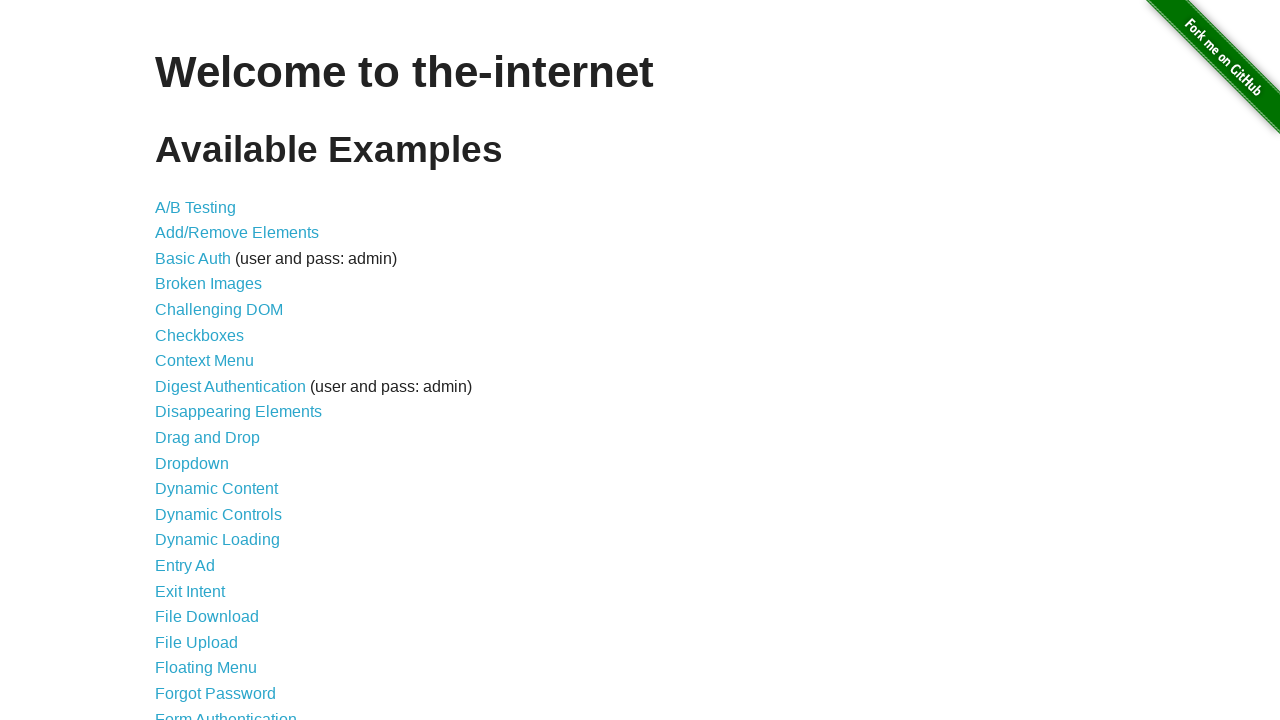

Clicked on Dropdown link to navigate to dropdown page at (192, 463) on a:has-text('Dropdown')
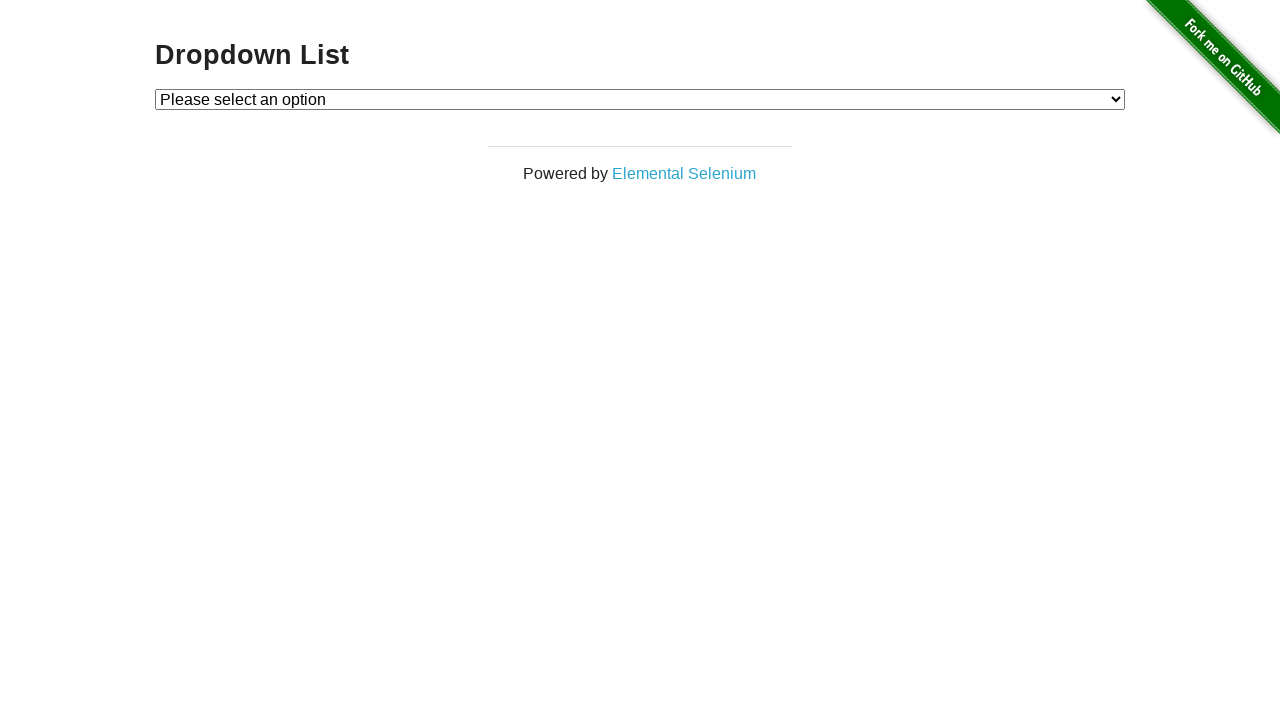

Dropdown element is now visible
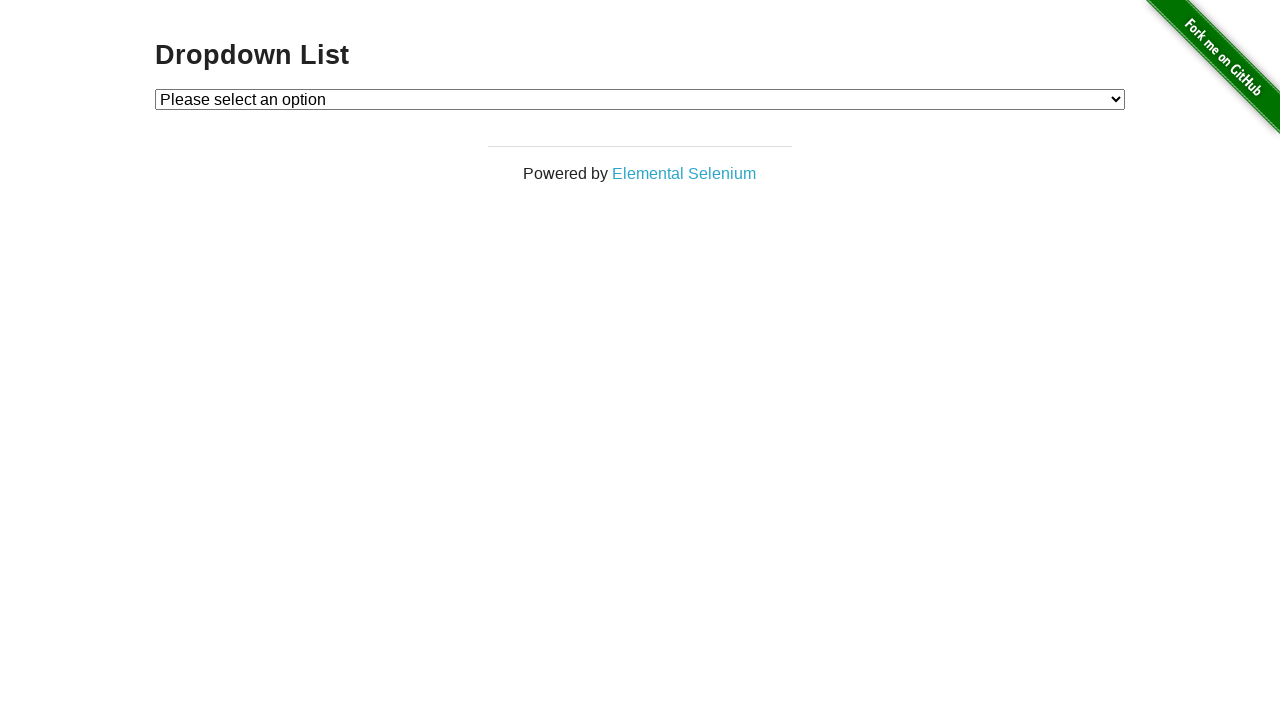

Verified that dropdown has 3 options
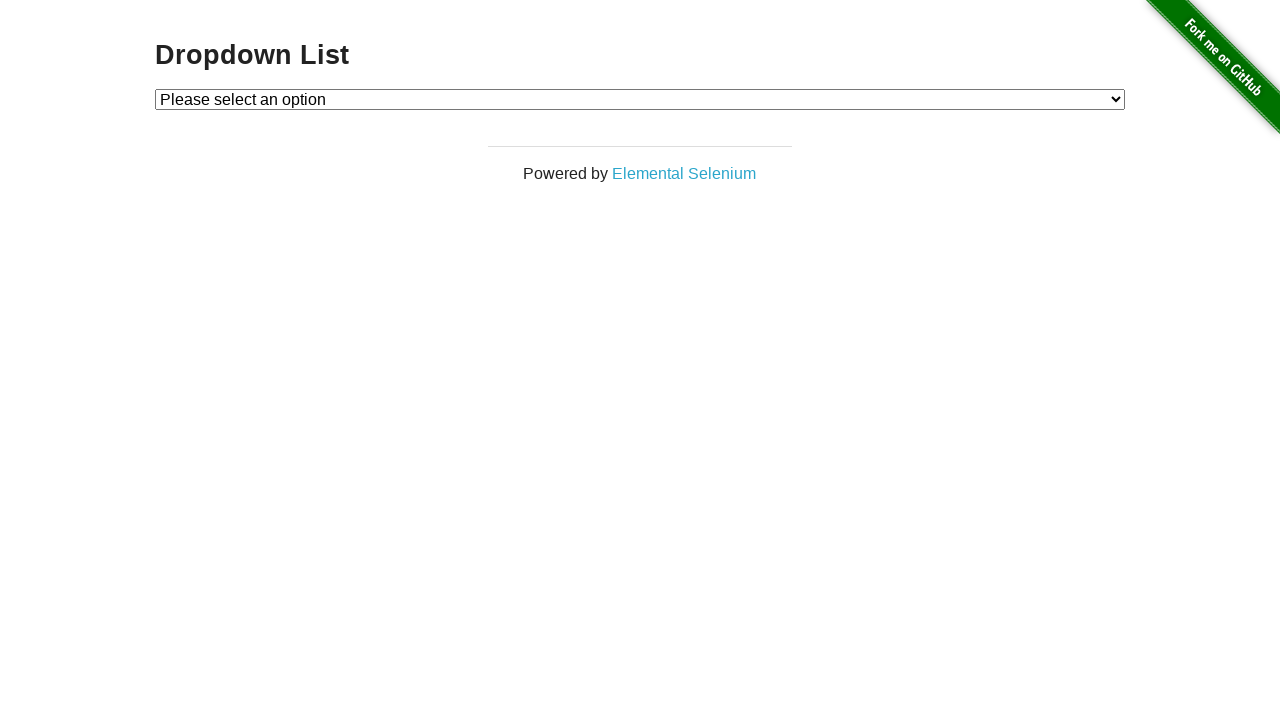

Verified first option text is 'Please select an option'
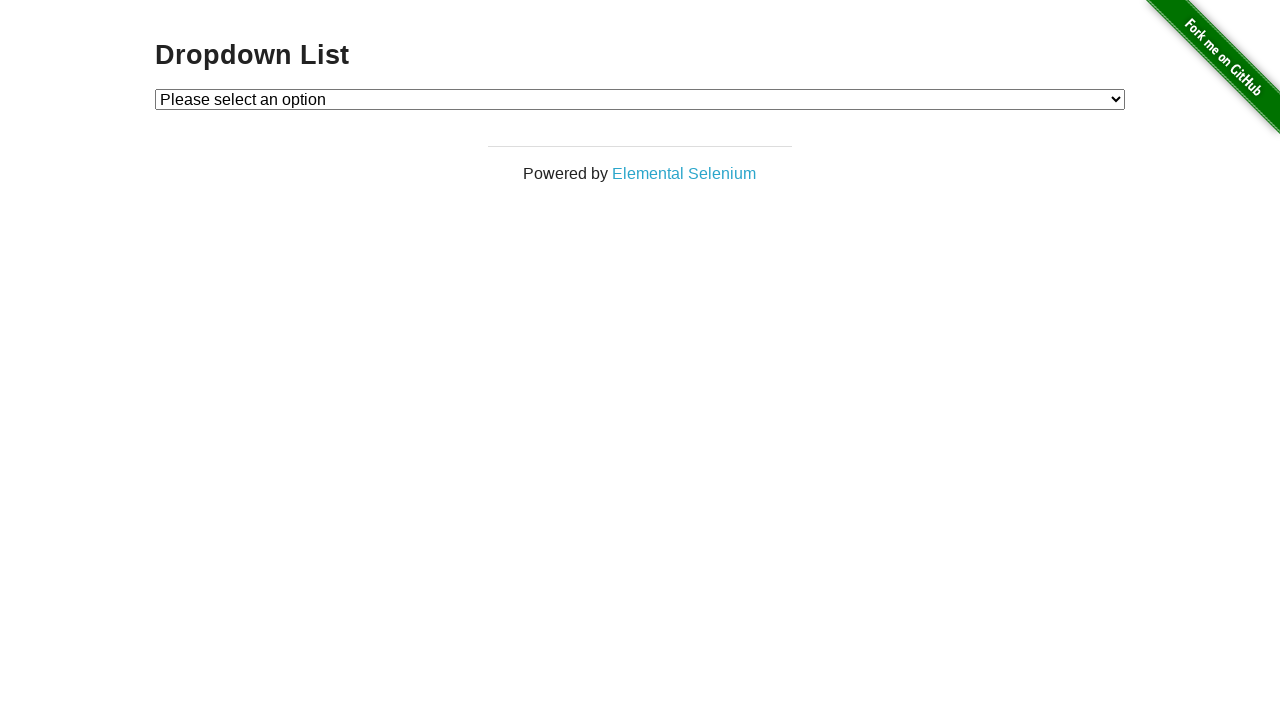

Verified second option text is 'Option 1'
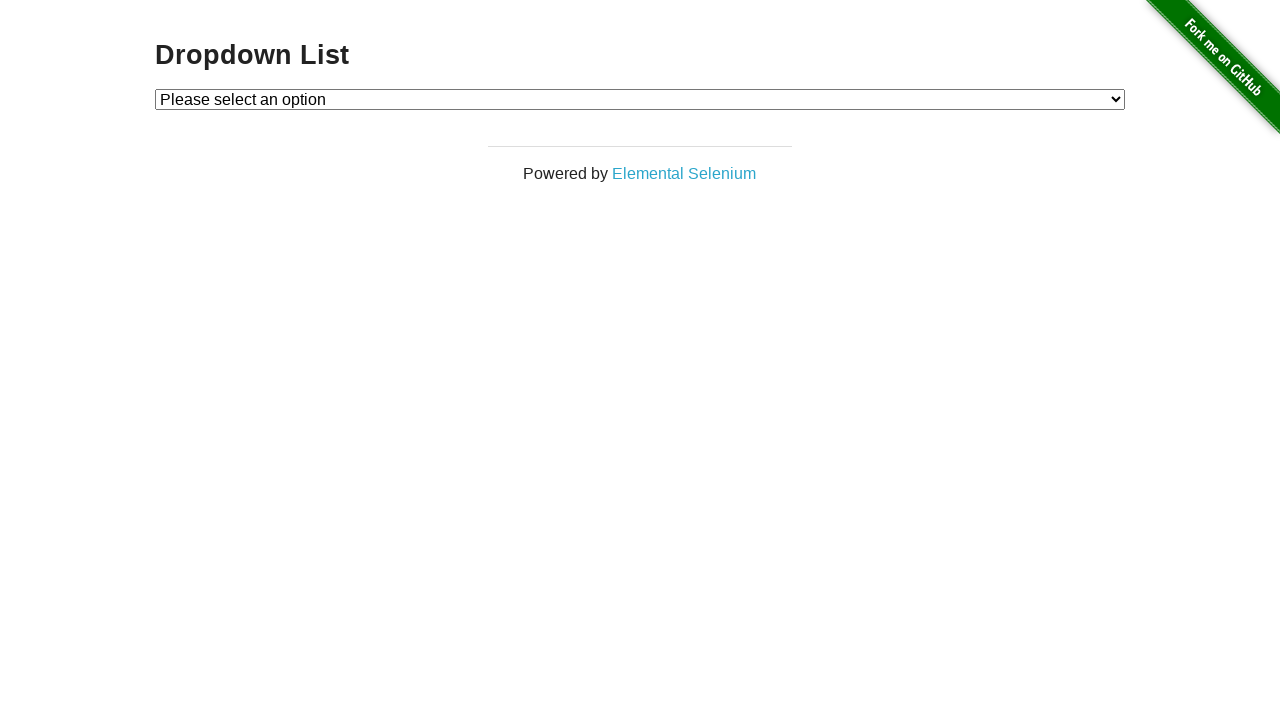

Verified third option text is 'Option 2'
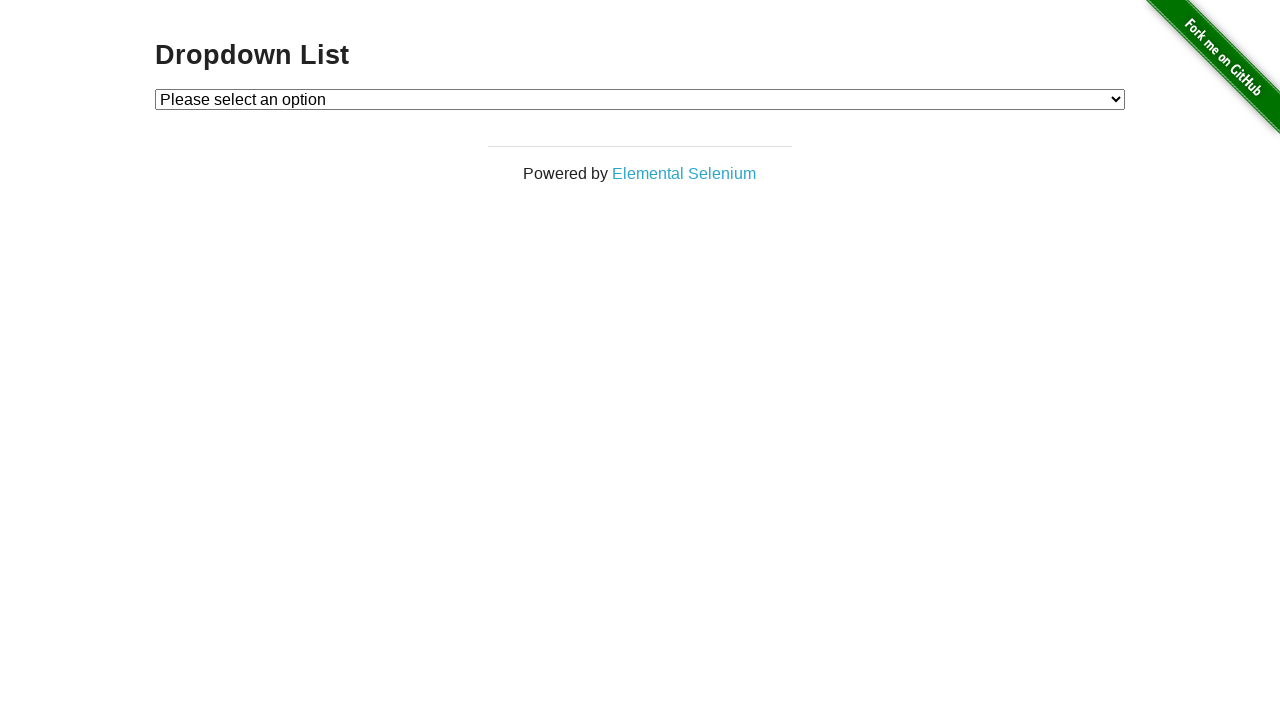

Selected Option 1 from dropdown by index on #dropdown
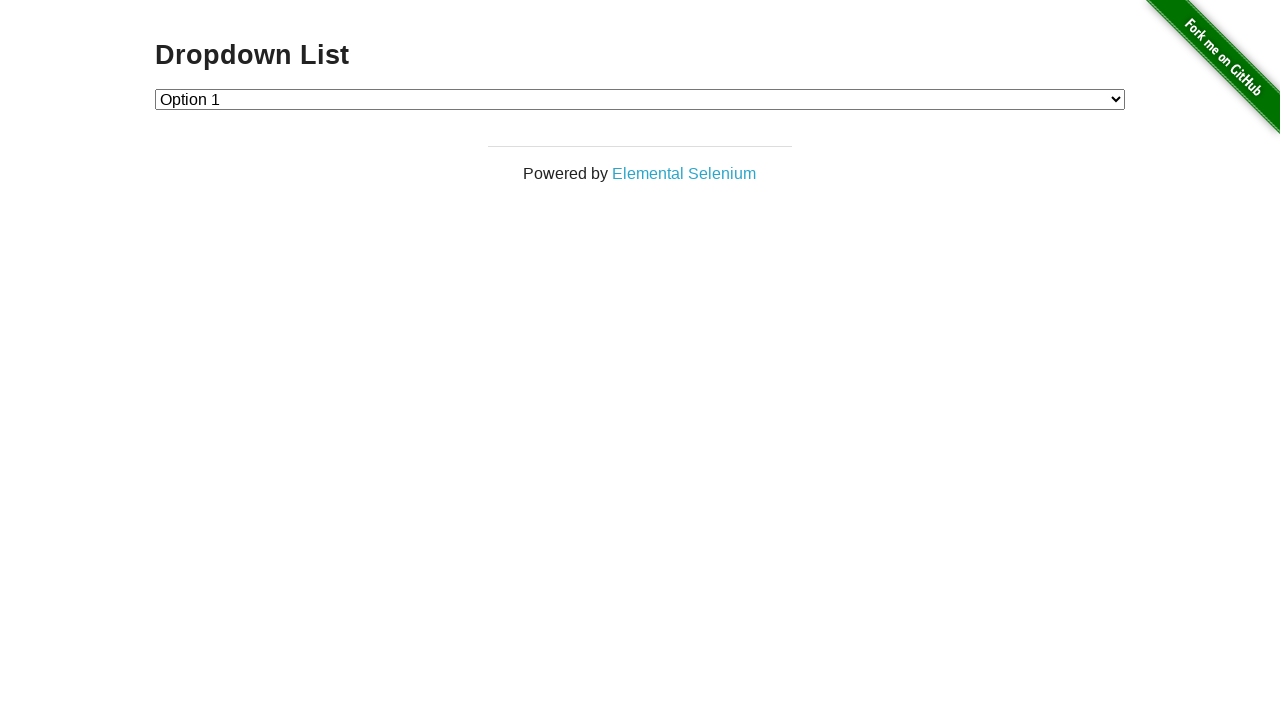

Verified that Option 1 is selected (value = '1')
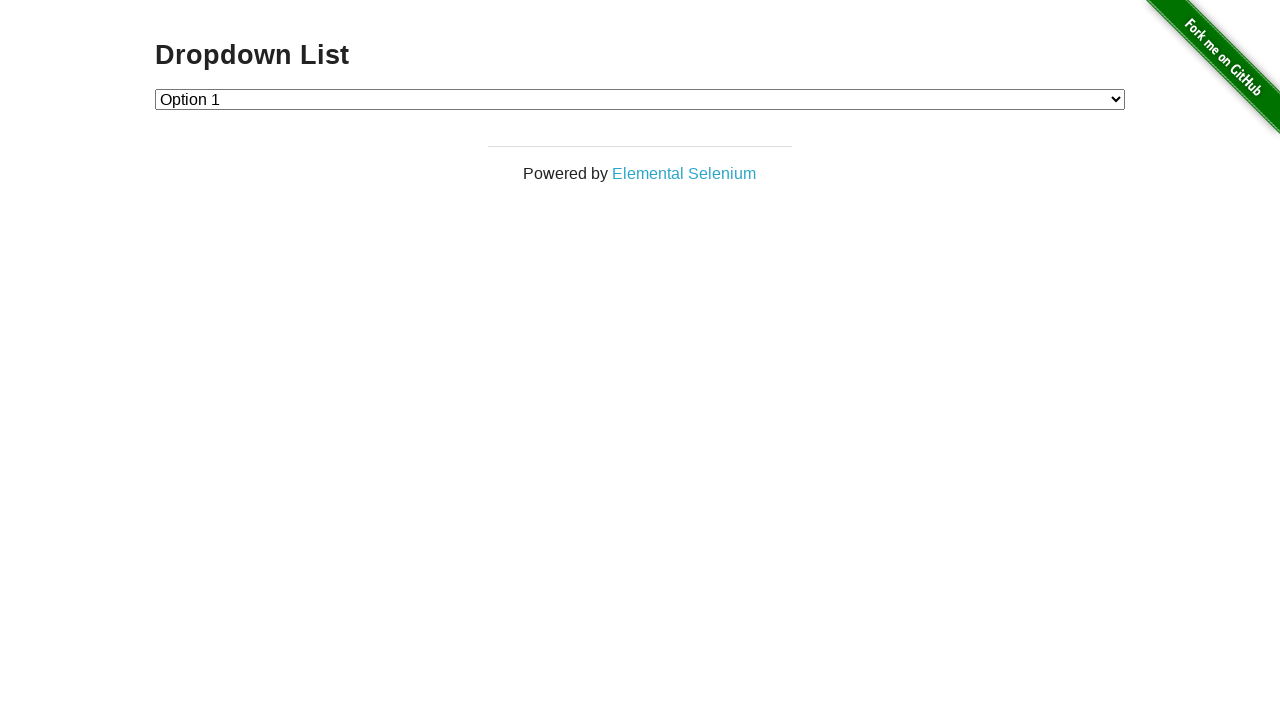

Selected Option 2 from dropdown by index on #dropdown
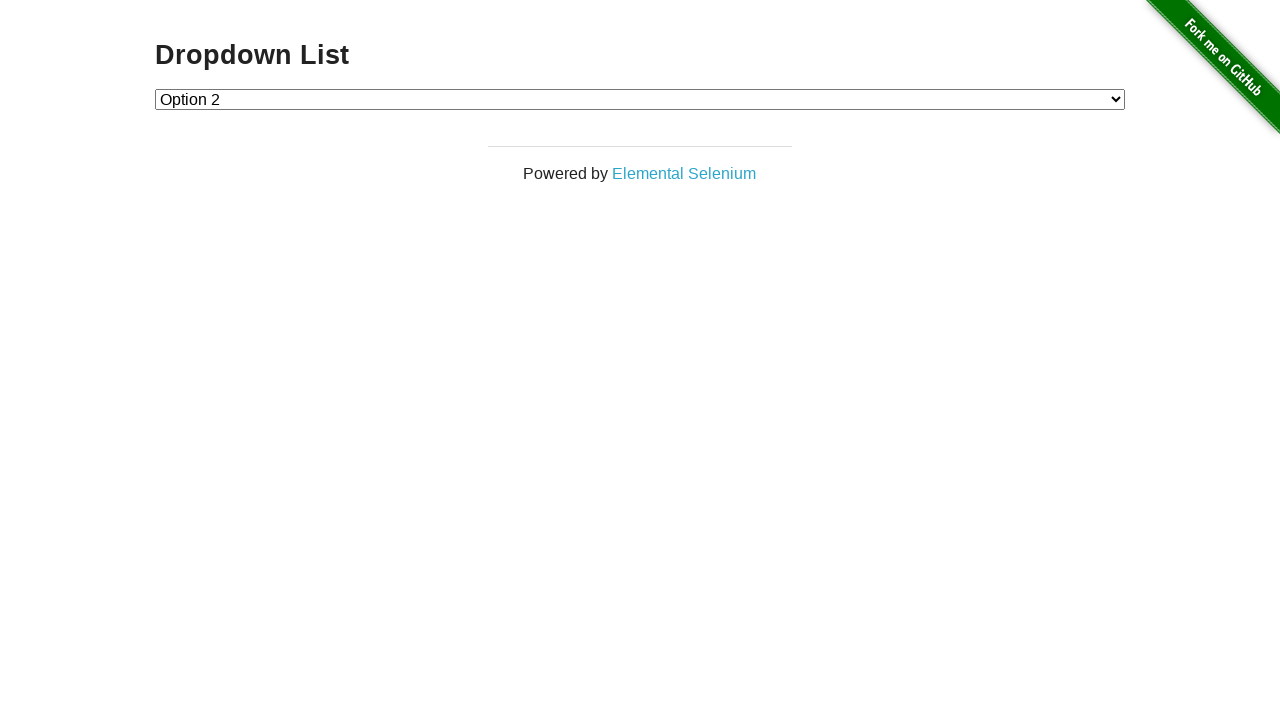

Verified that Option 2 is selected (value = '2')
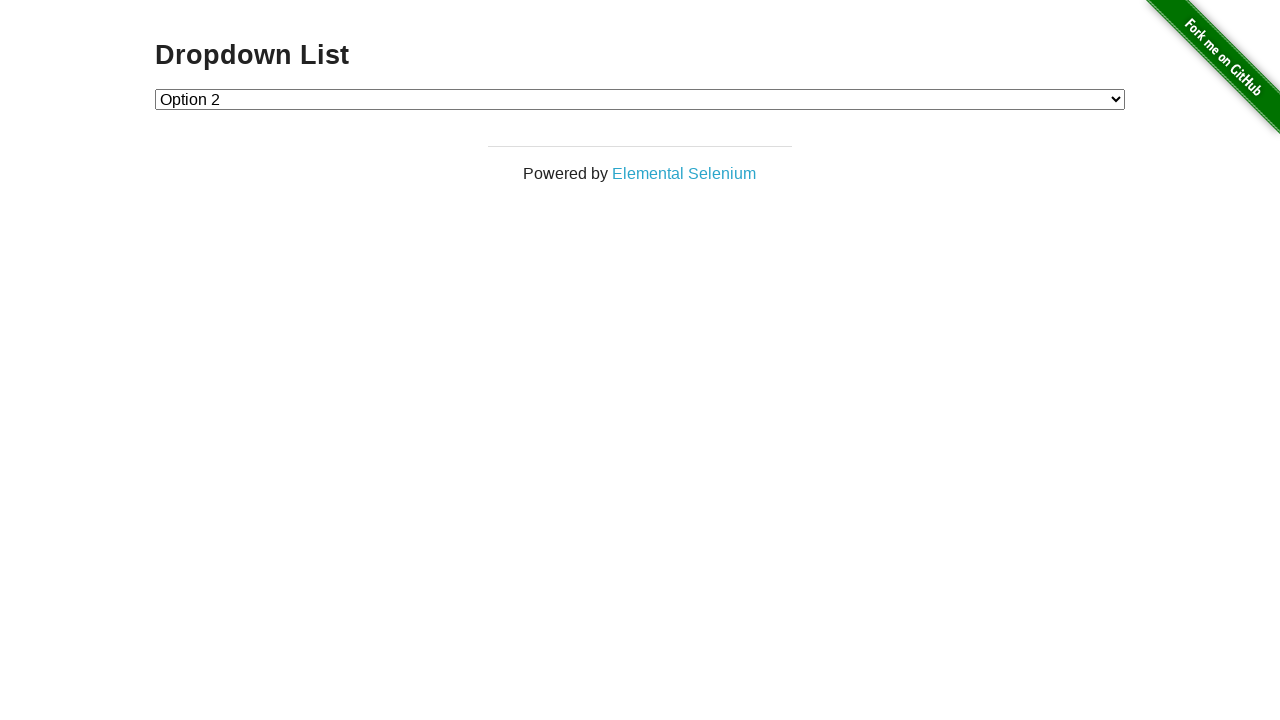

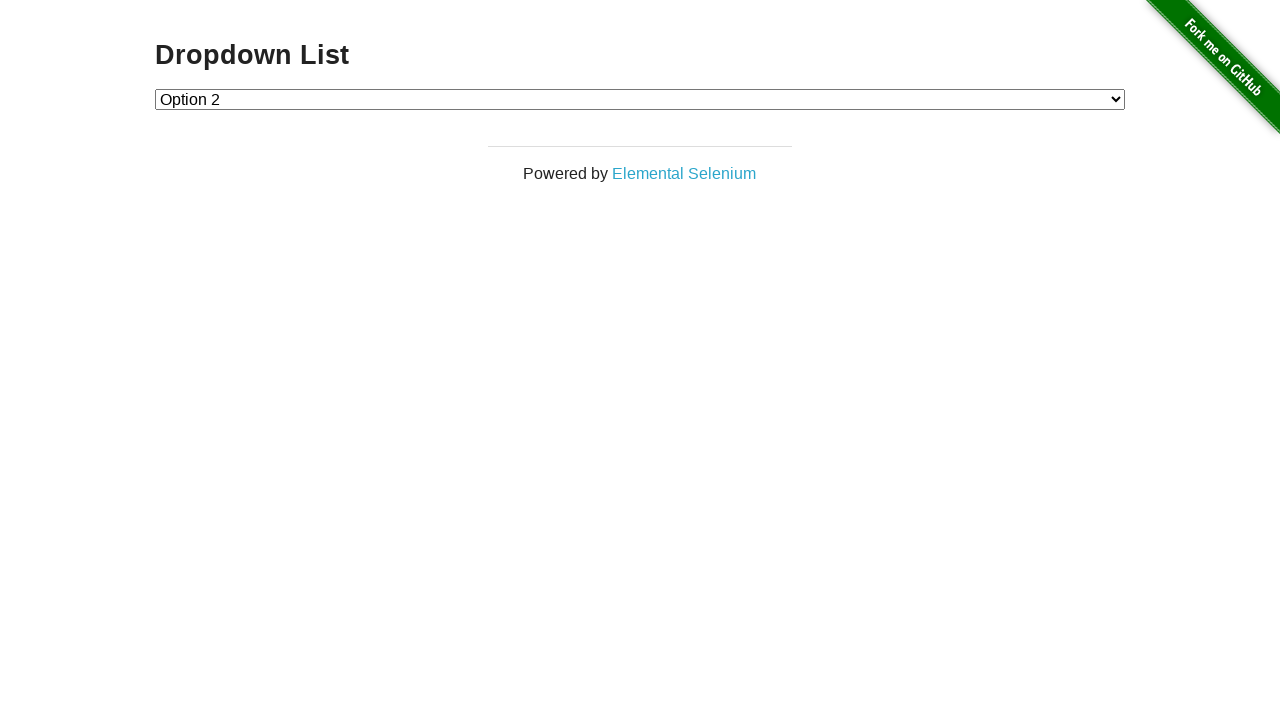